Navigates to Rahul Shetty Academy's Automation Practice page and locates a button element using XPath following-sibling axis to demonstrate sibling element traversal

Starting URL: https://rahulshettyacademy.com/AutomationPractice/

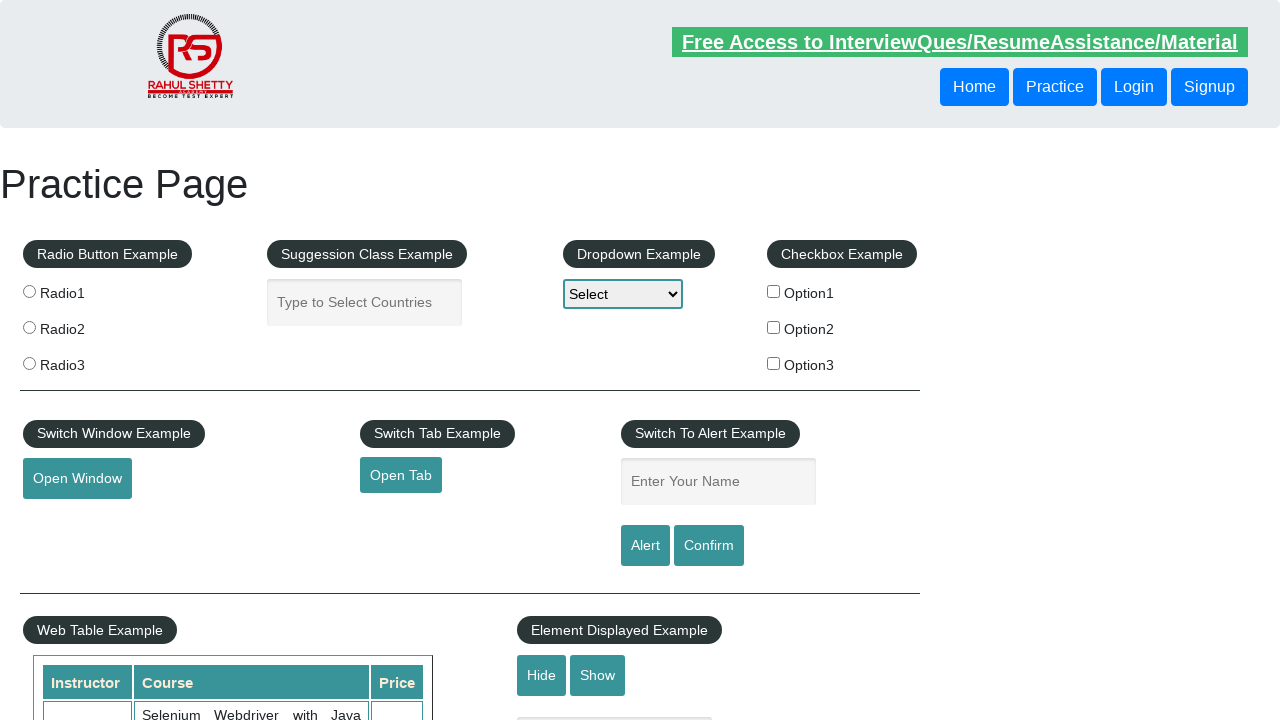

Located sibling button using XPath following-sibling axis and retrieved text content
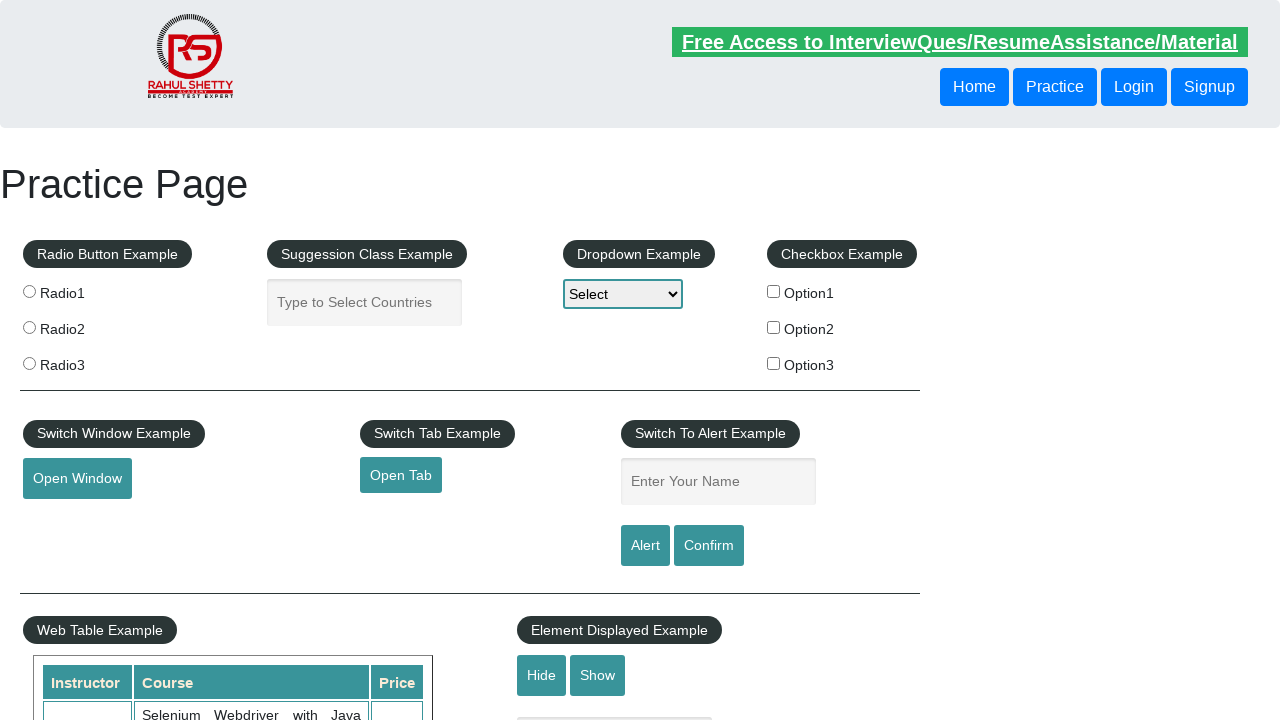

Printed button text content to console
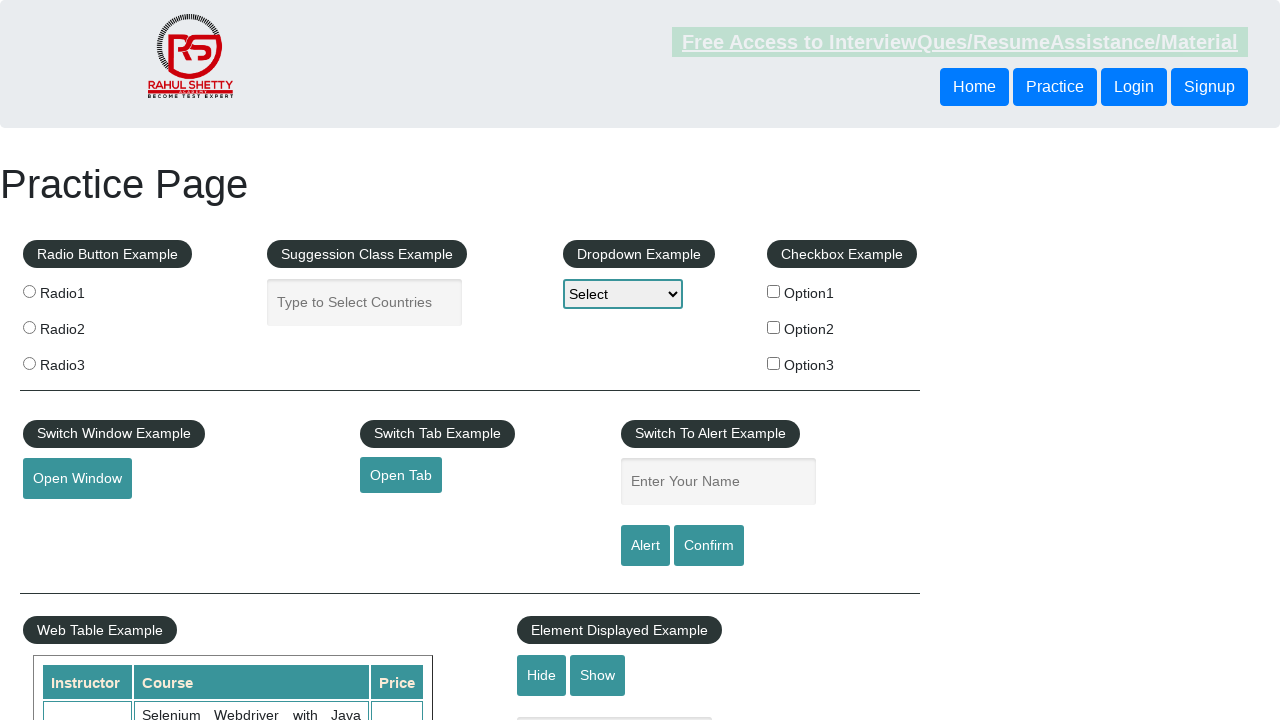

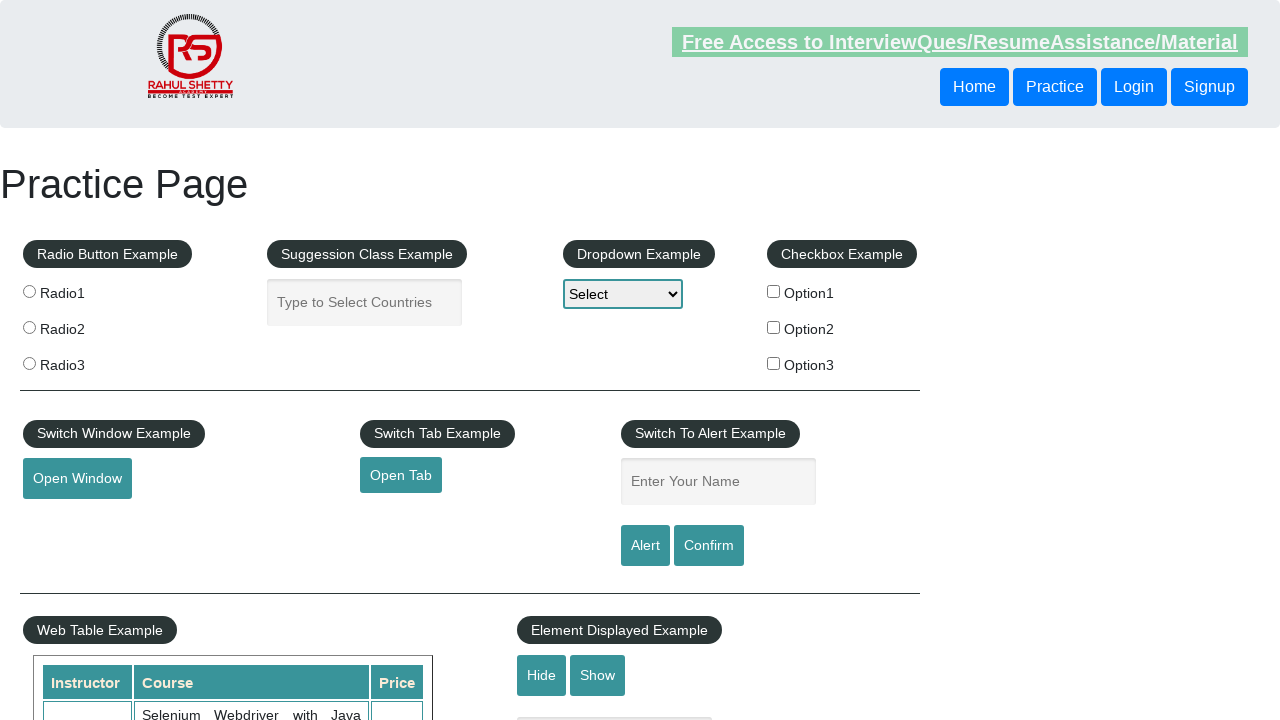